Tests drag and drop functionality on jQuery UI demo page by dragging an element and dropping it onto a target area

Starting URL: https://jqueryui.com/droppable/

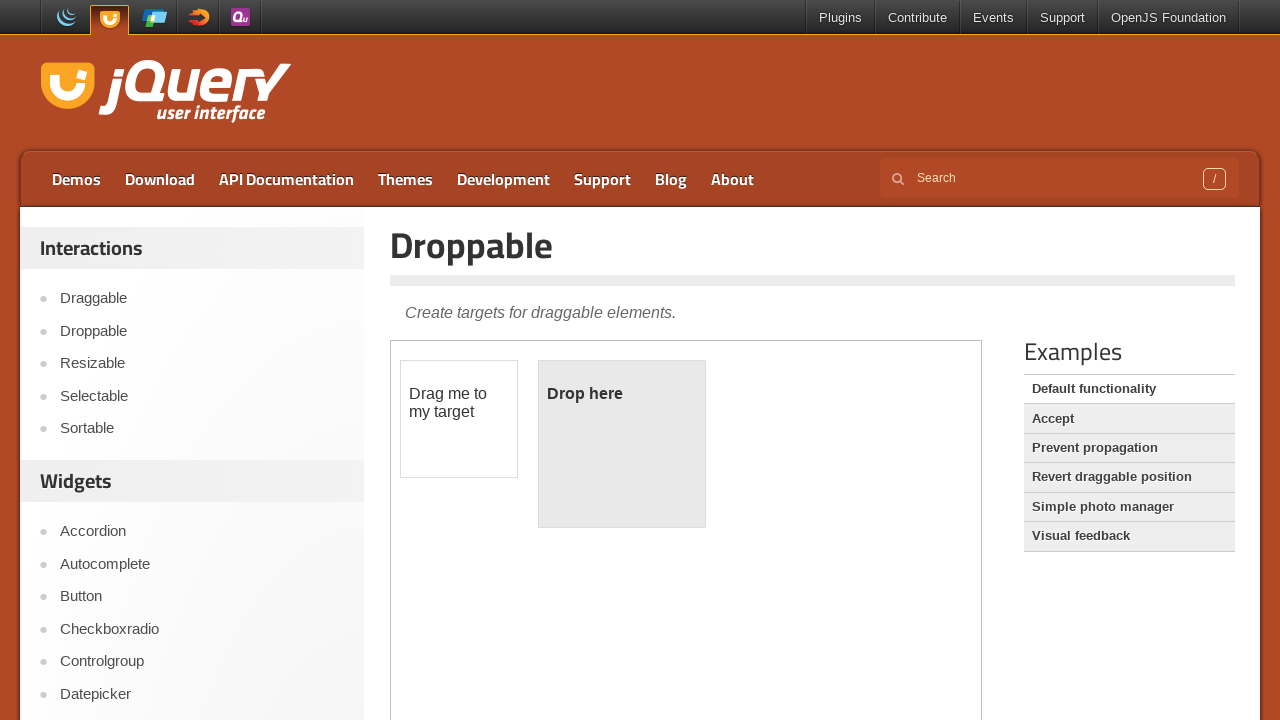

Waited for draggable element to load in iframe
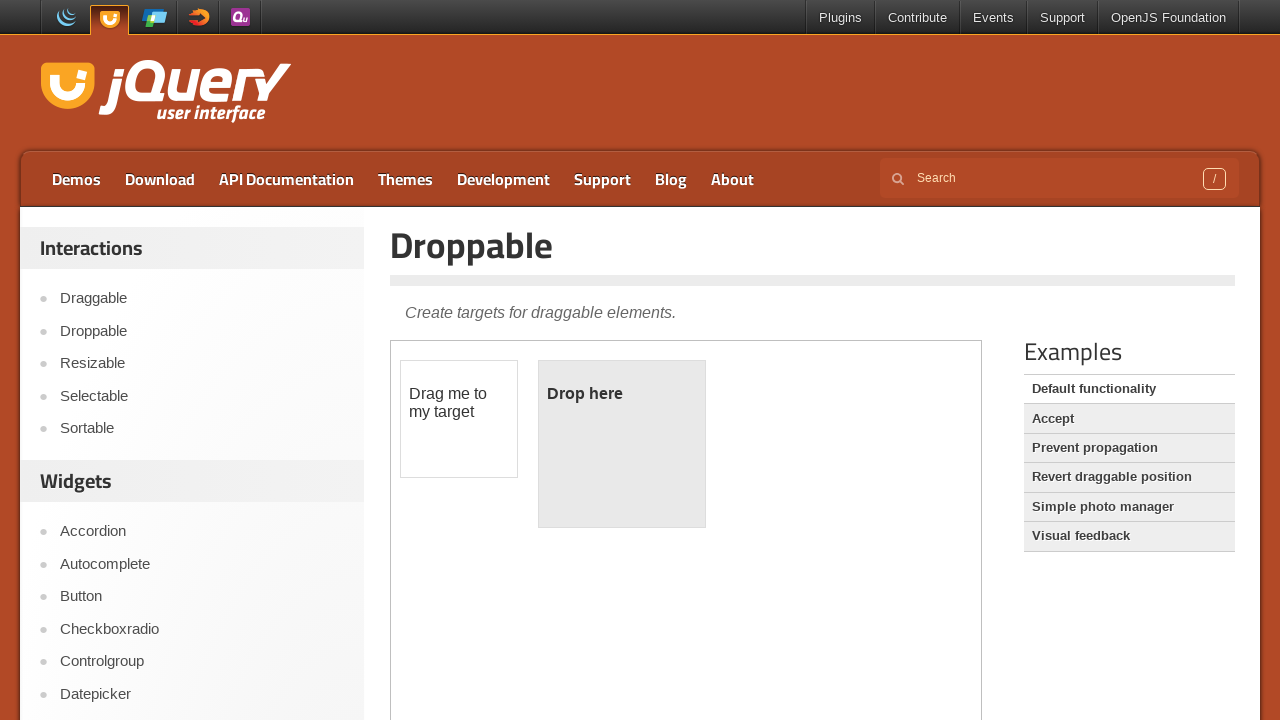

Located draggable element in iframe
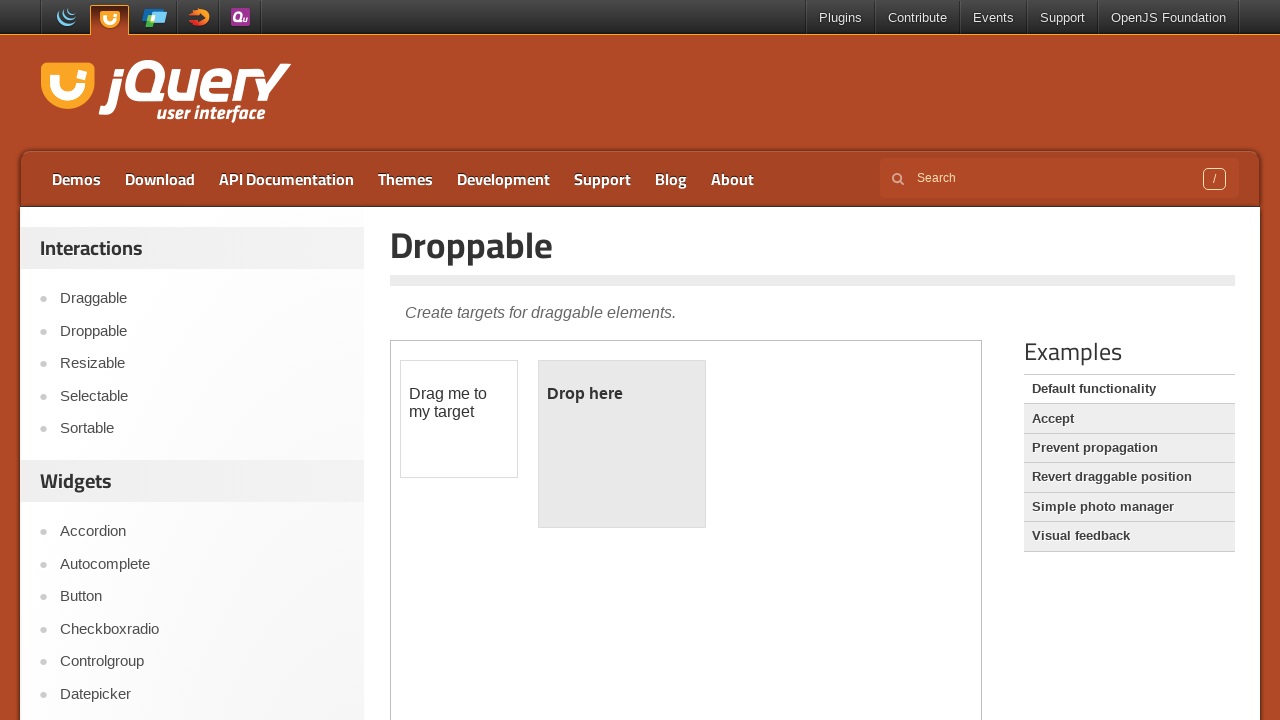

Located droppable target element in iframe
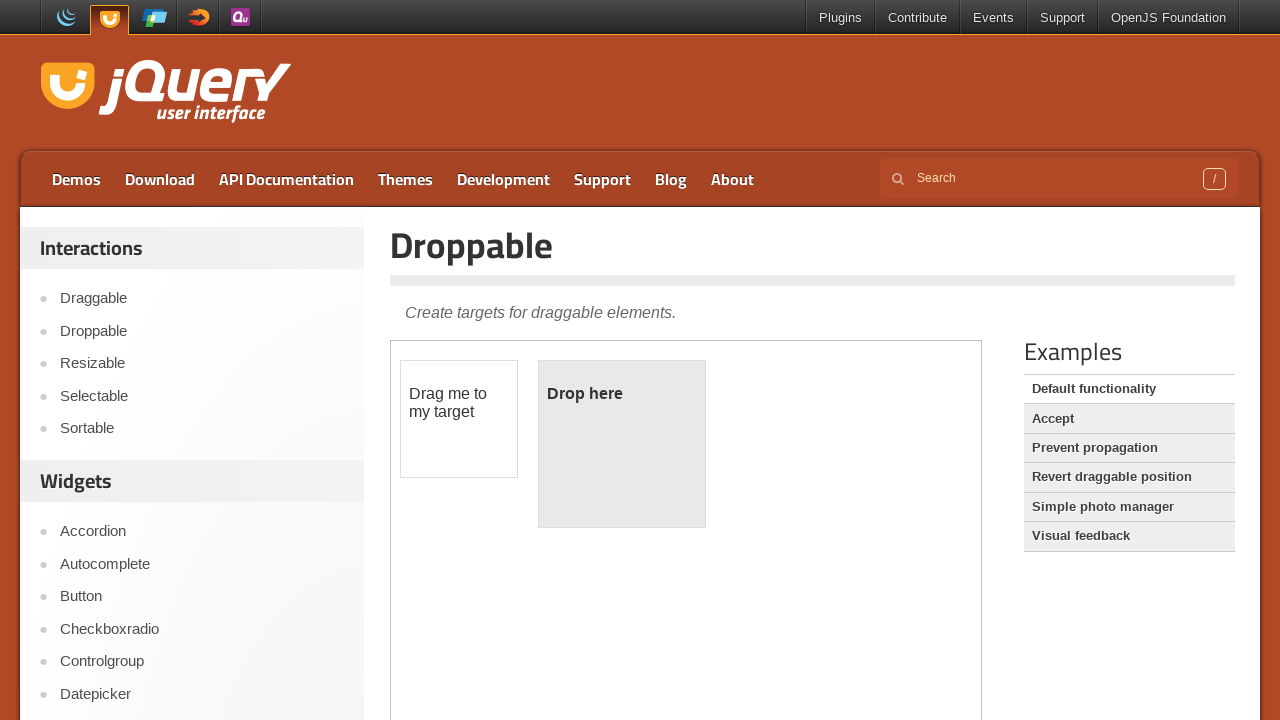

Dragged and dropped element onto droppable target at (622, 444)
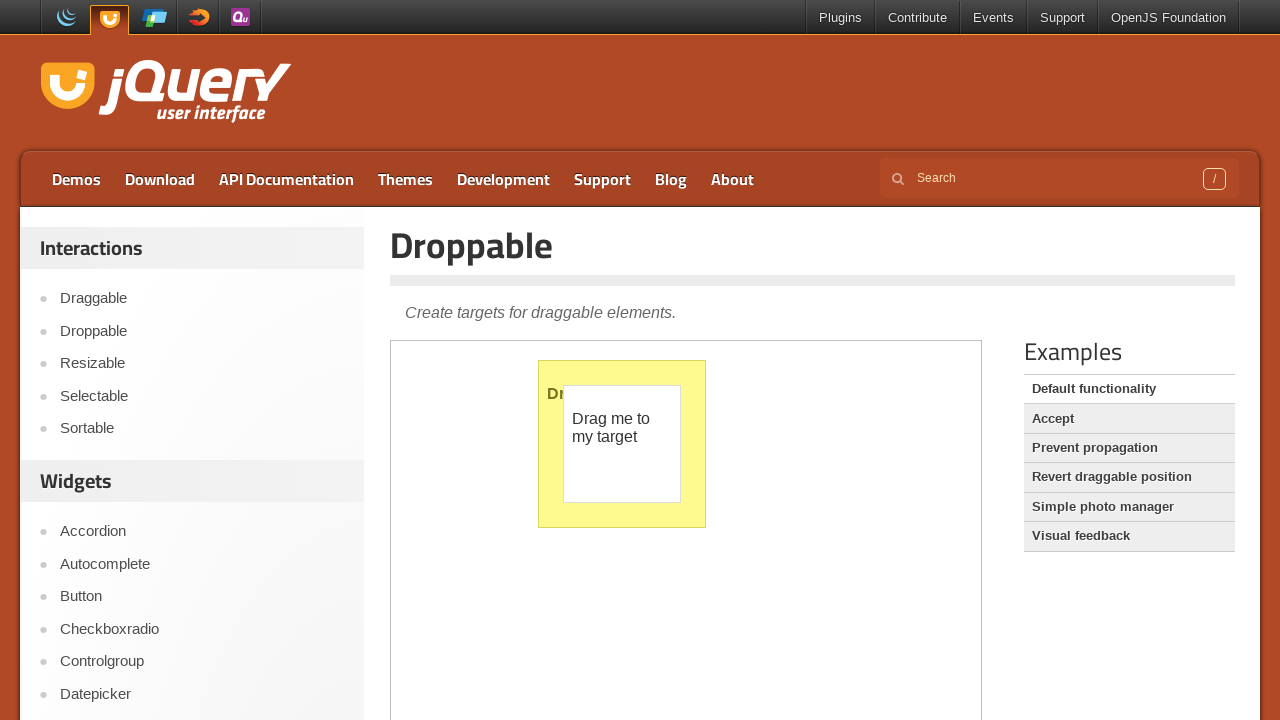

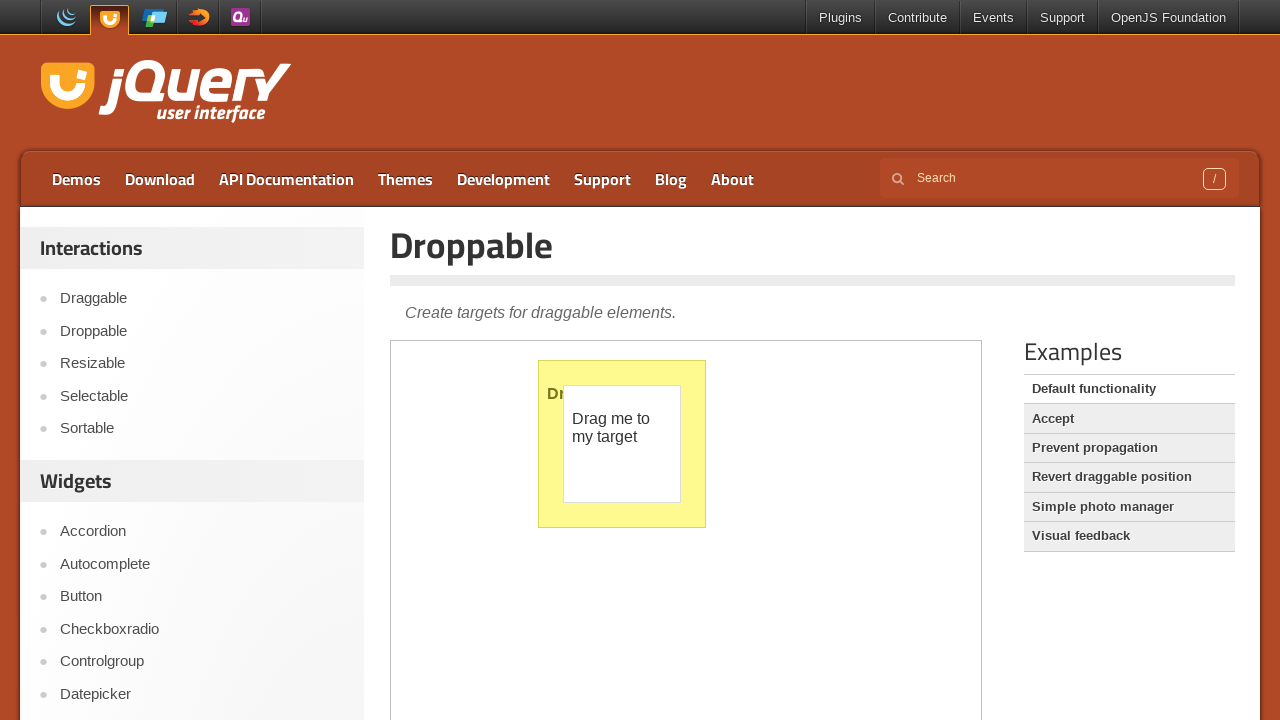